Tests that clicking a checkbox updates its checked property state

Starting URL: http://watir.com/examples/forms_with_input_elements.html

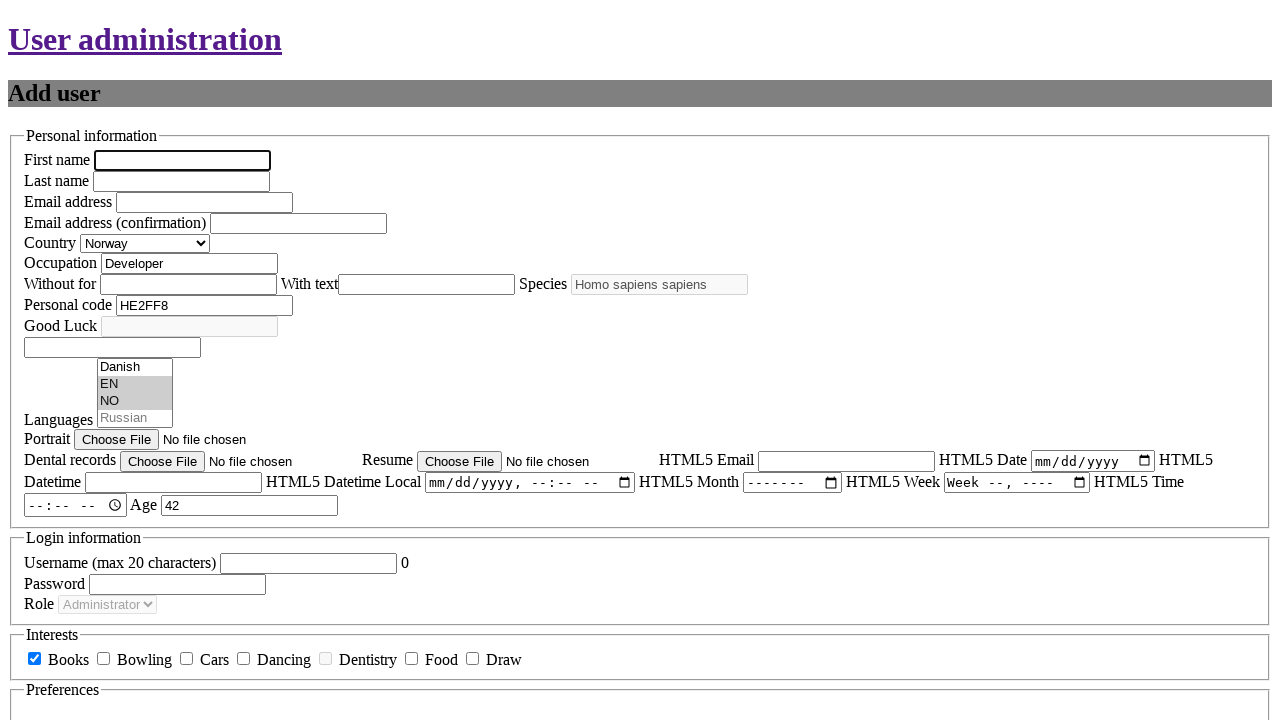

Located and waited for checkbox element with id 'new_user_interests_books'
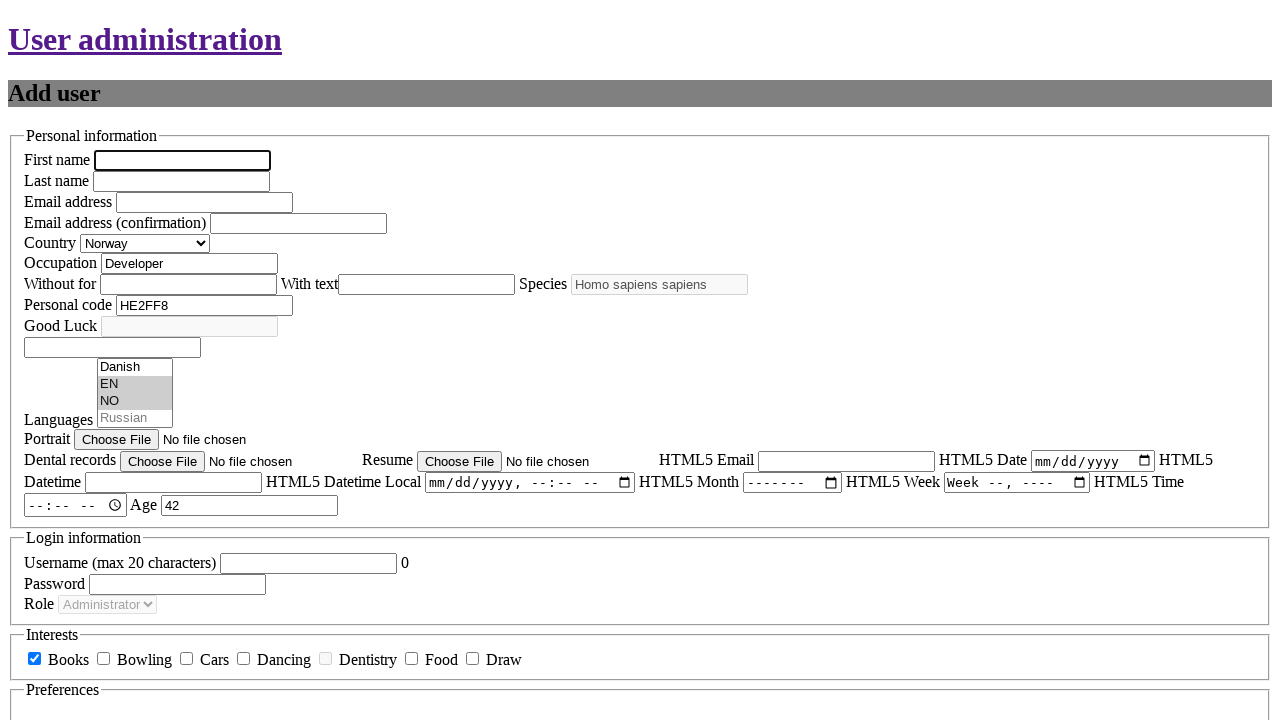

Clicked checkbox to toggle its state at (34, 659) on #new_user_interests_books
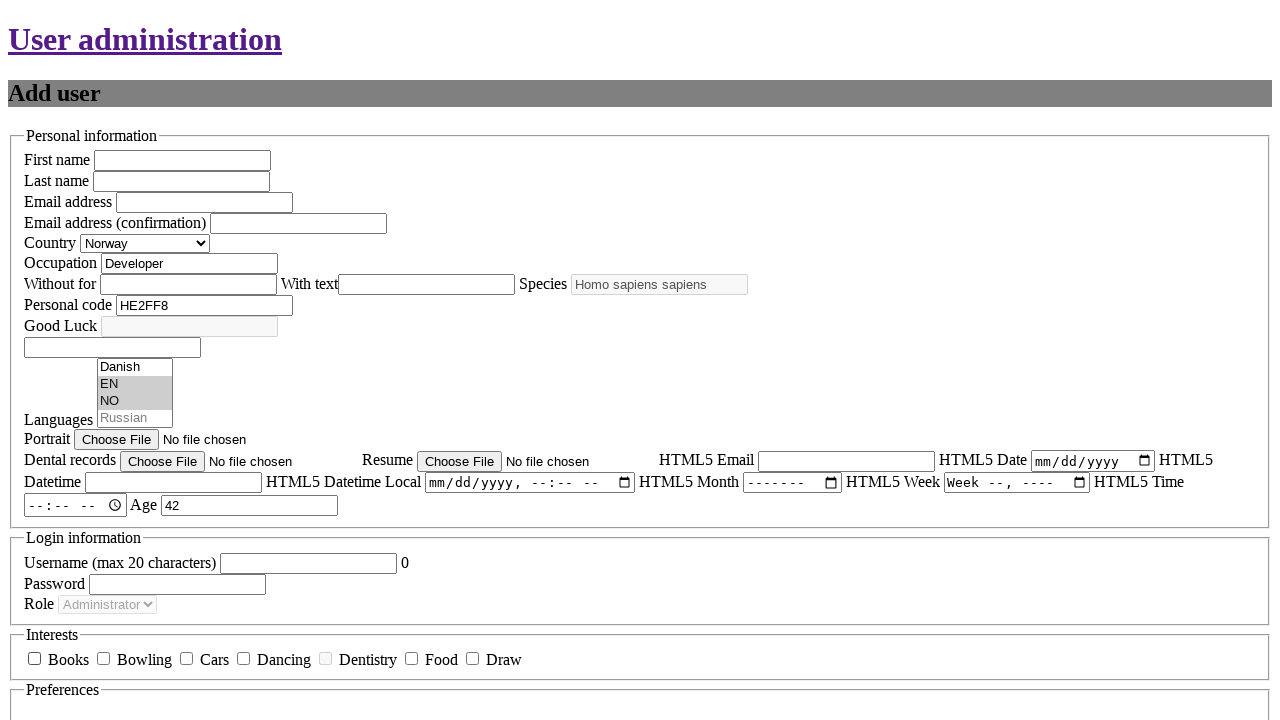

Verified checkbox is now unchecked
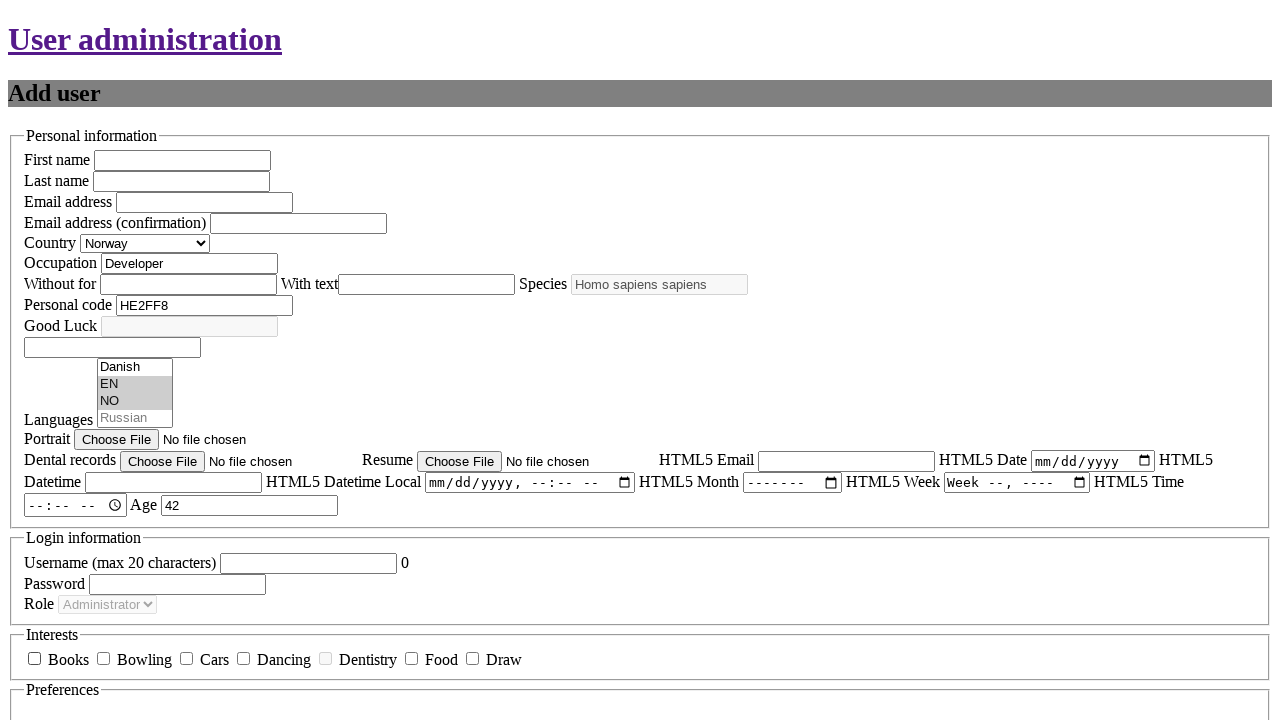

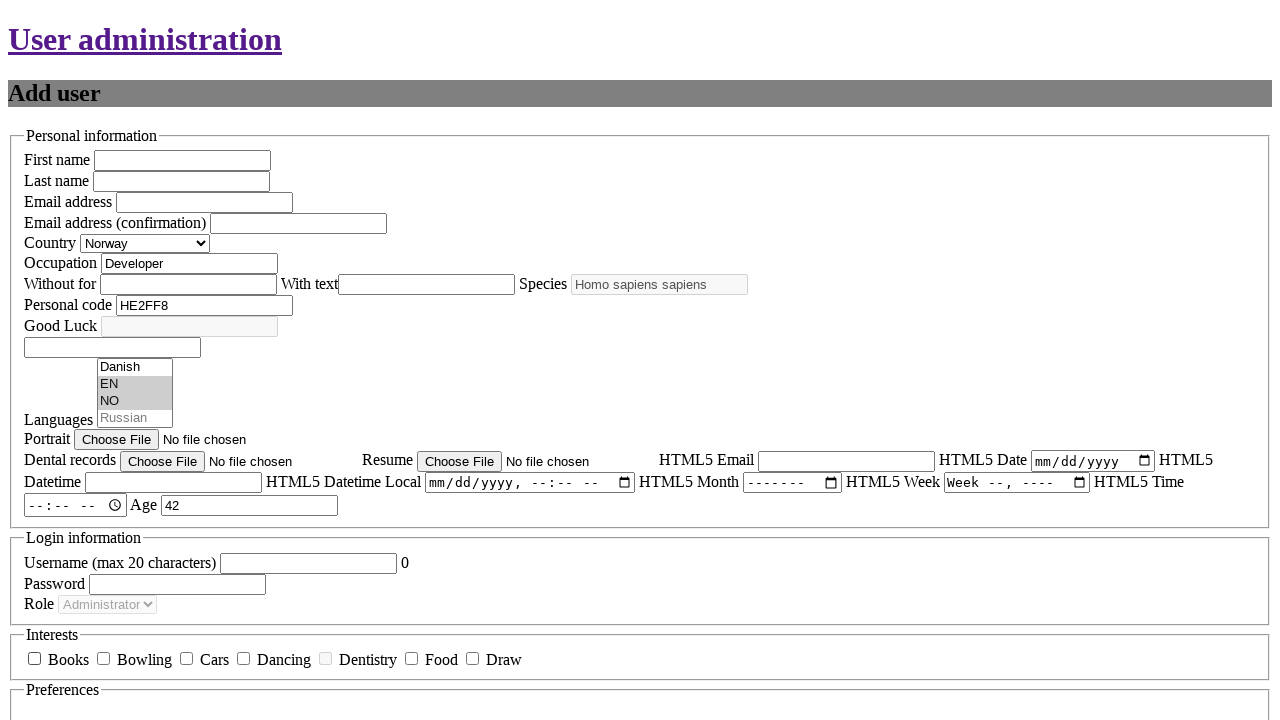